Navigates to an Angular demo application and clicks on the library button in the navigation.

Starting URL: https://rahulshettyacademy.com/angularAppdemo/

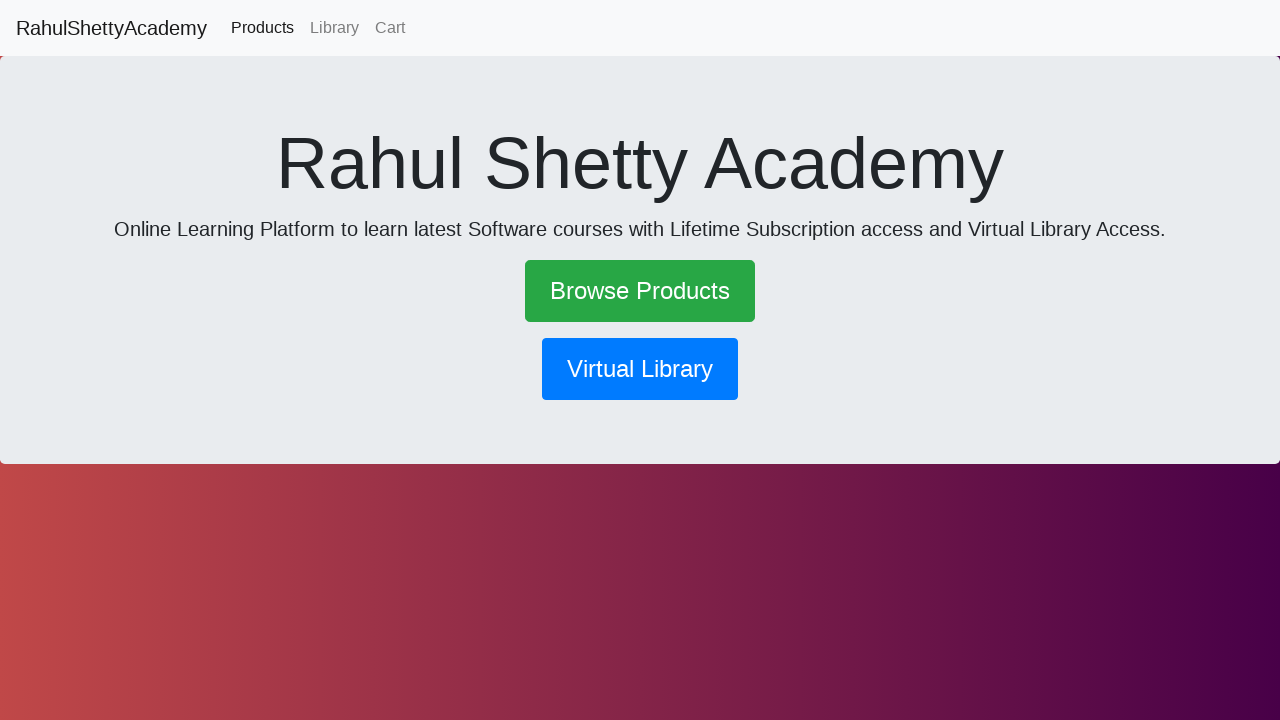

Clicked the Library button in the navigation at (640, 369) on button[routerlink*='library']
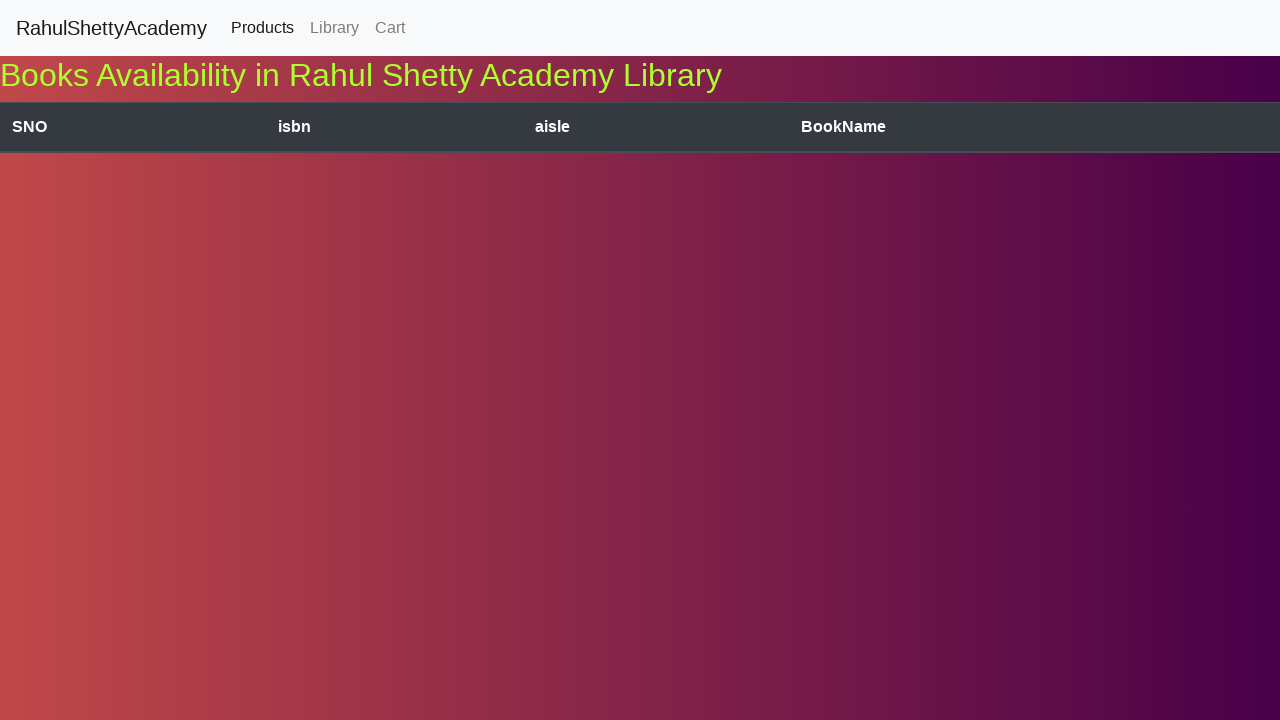

Navigation to Library page completed and network idle
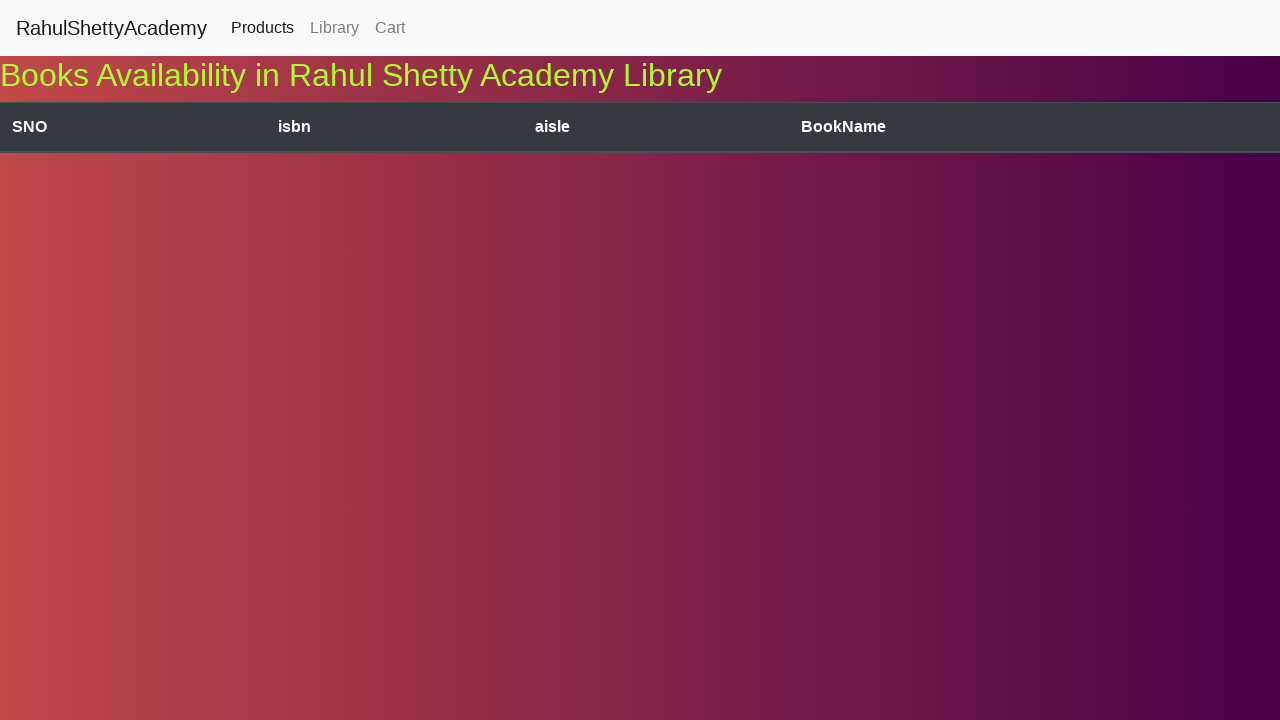

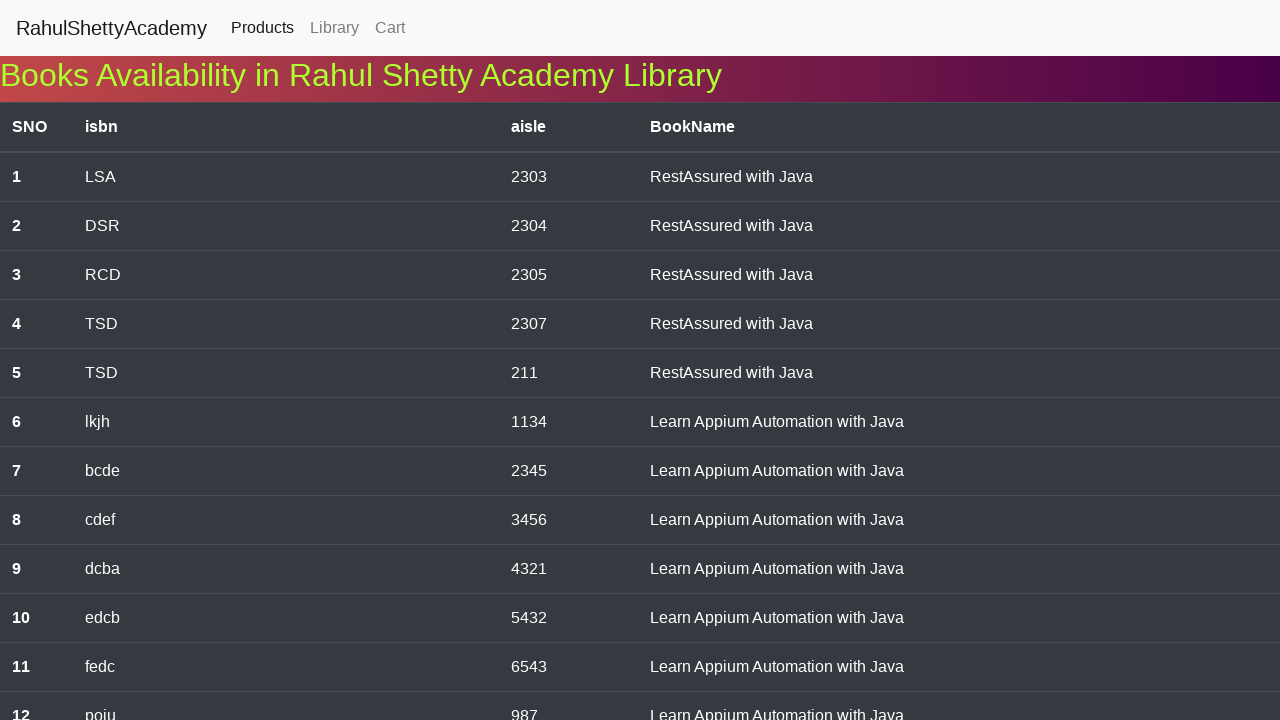